Tests hide and show functionality for an input field

Starting URL: https://rahulshettyacademy.com/AutomationPractice/

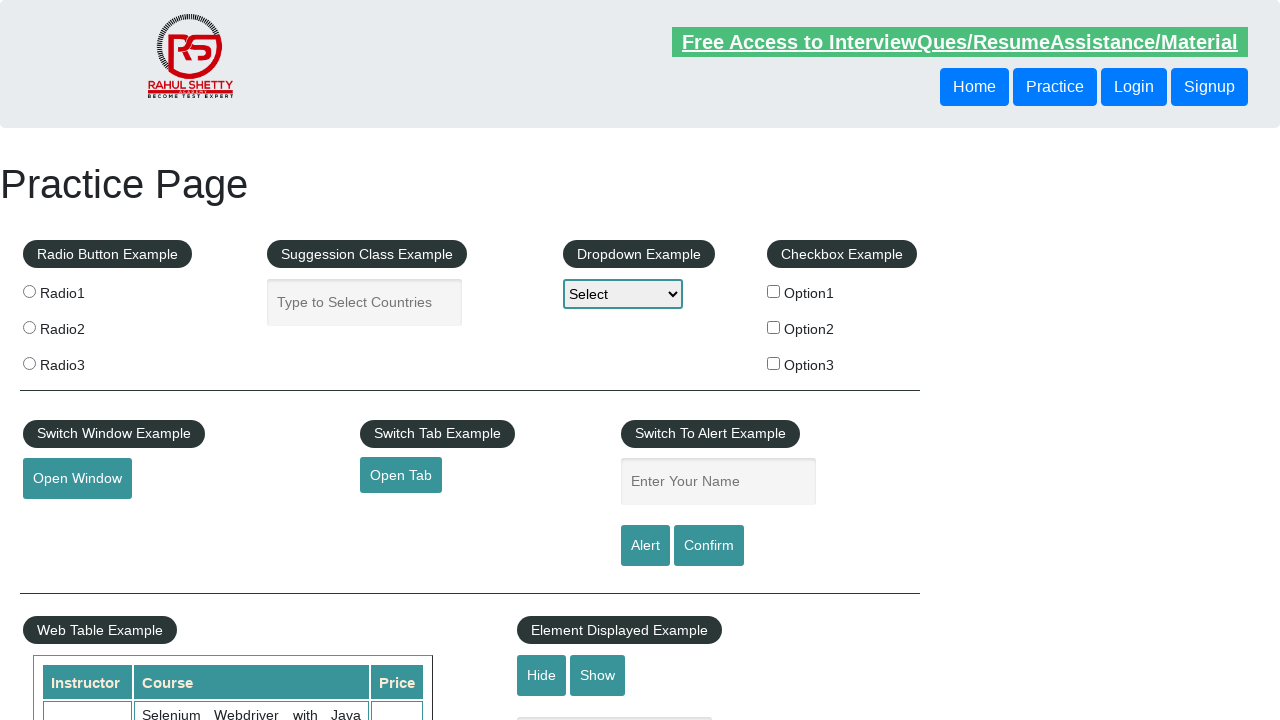

Clicked hide button to hide the text input field at (542, 675) on #hide-textbox
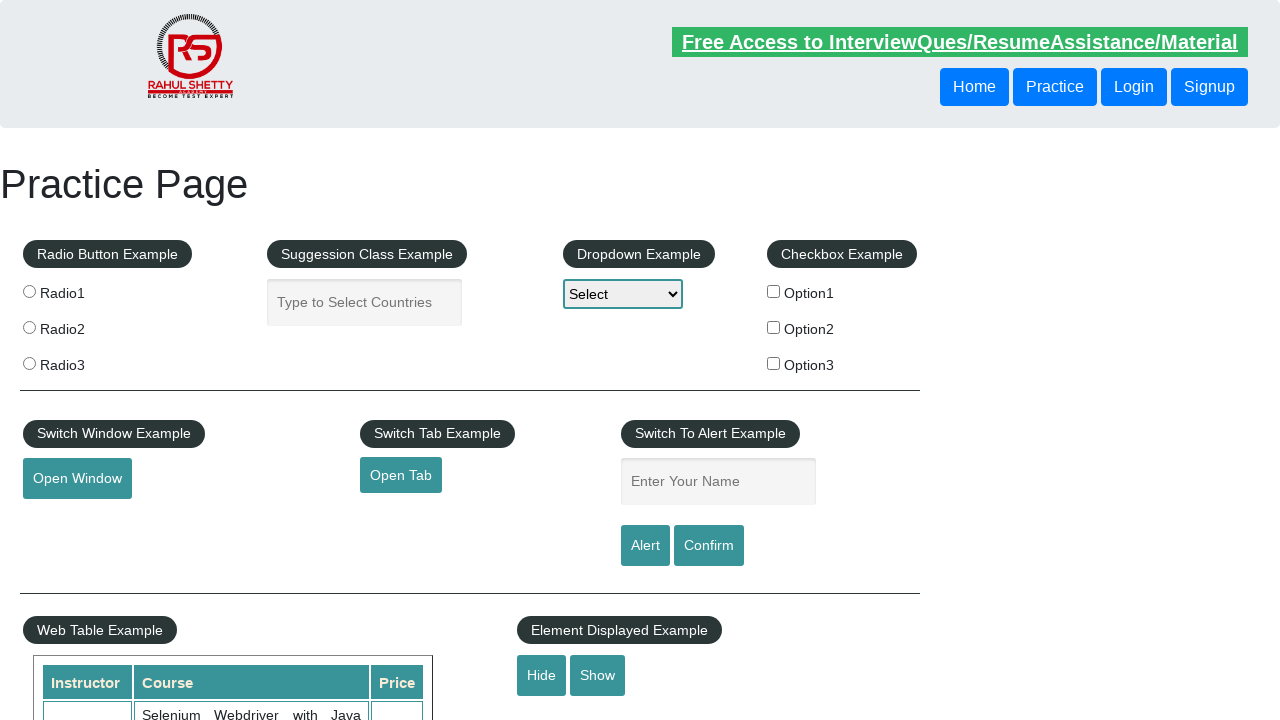

Clicked show button to display the text input field at (598, 675) on #show-textbox
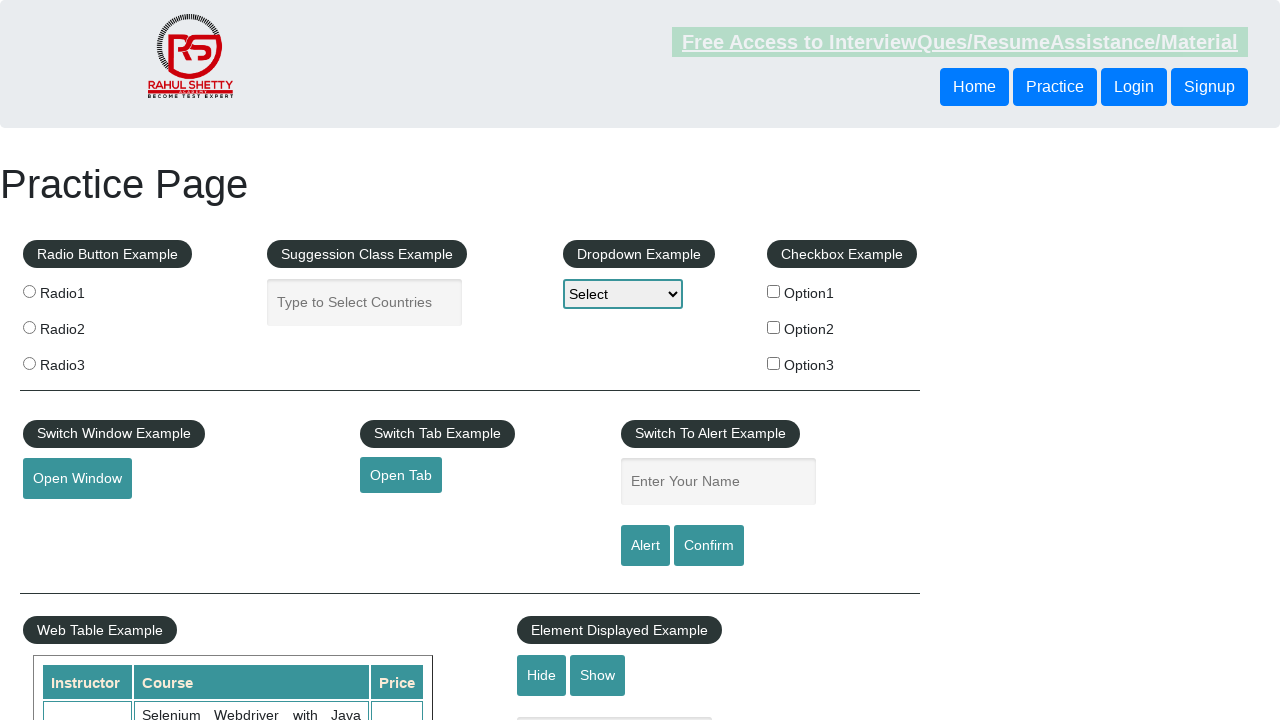

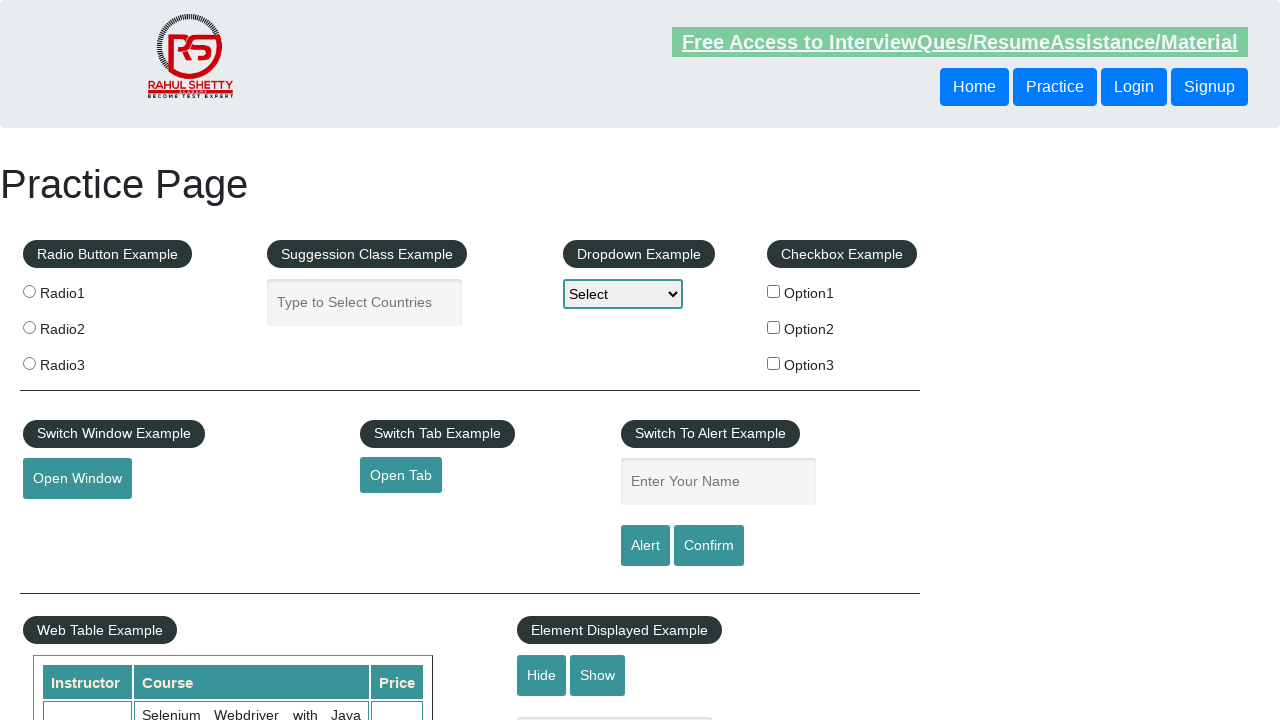